Navigates to a Selenium course content page, clicks on the "Model Resumes" section header, then clicks on "Resume Model-1" link to access a resume template.

Starting URL: http://greenstech.in/selenium-course-content.html

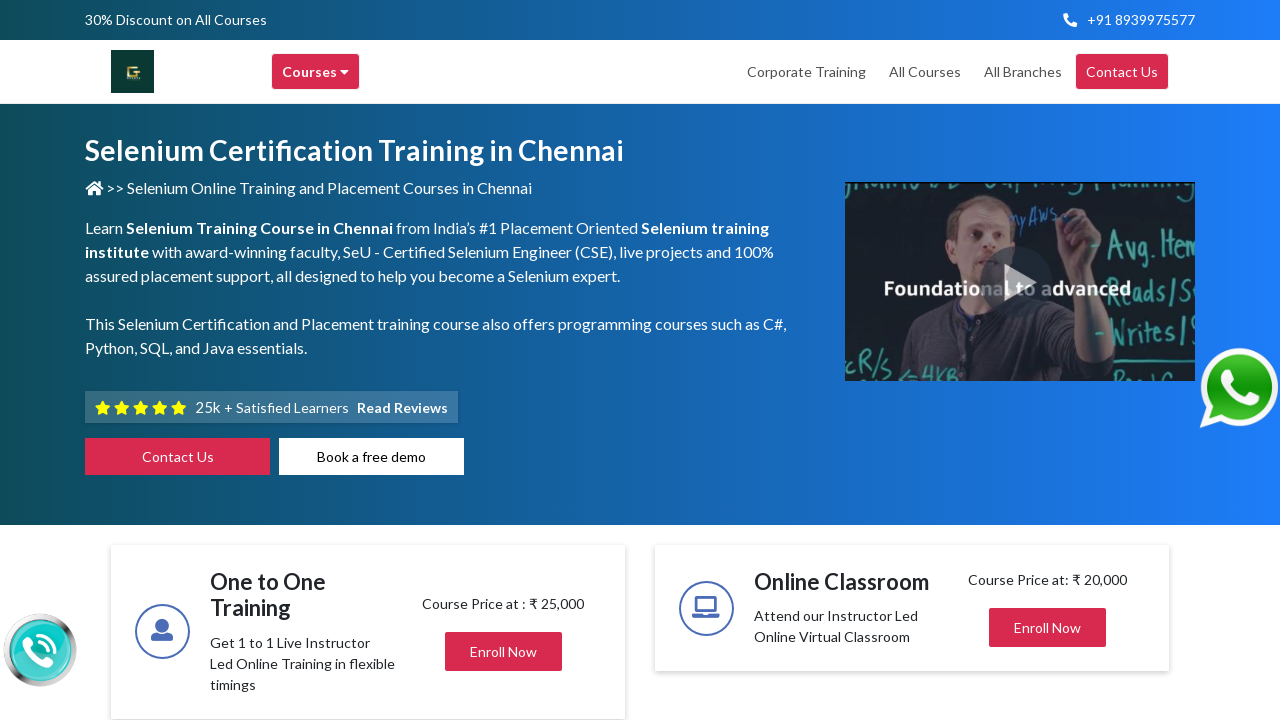

Navigated to Selenium course content page
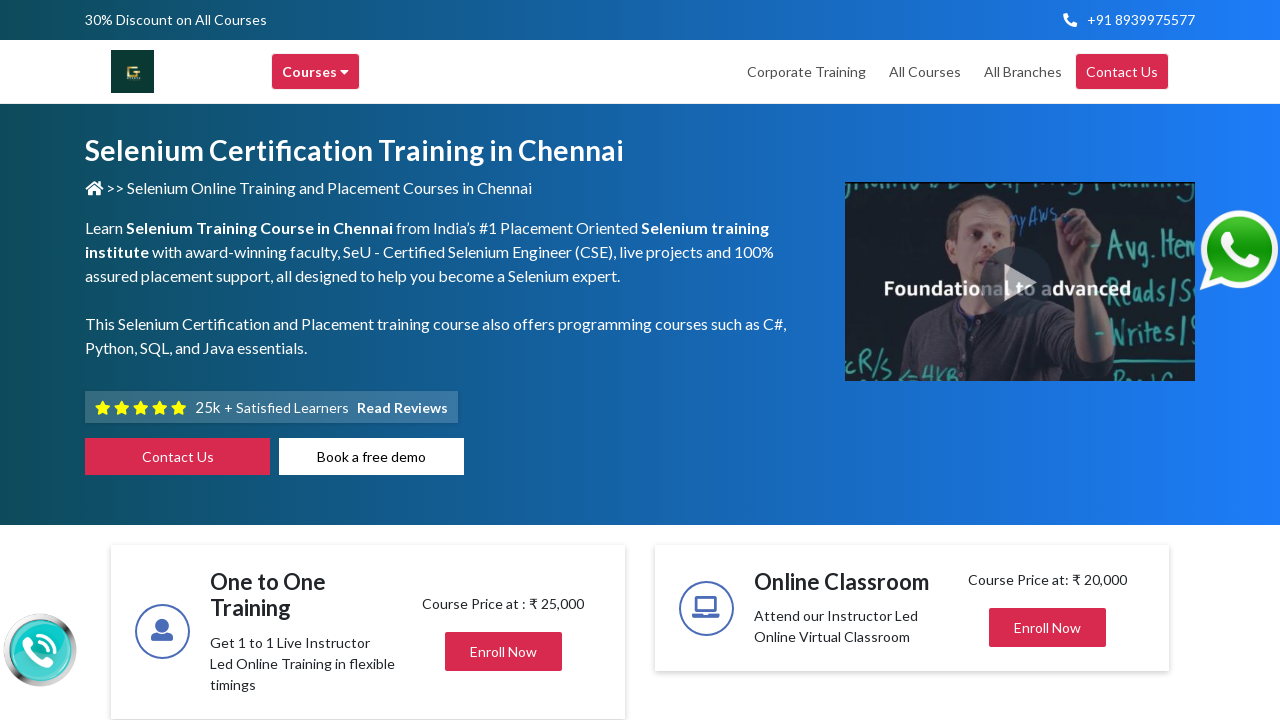

Clicked on 'Model Resumes' section header at (1007, 361) on xpath=//h2[contains(text(),'Model Resumes')]
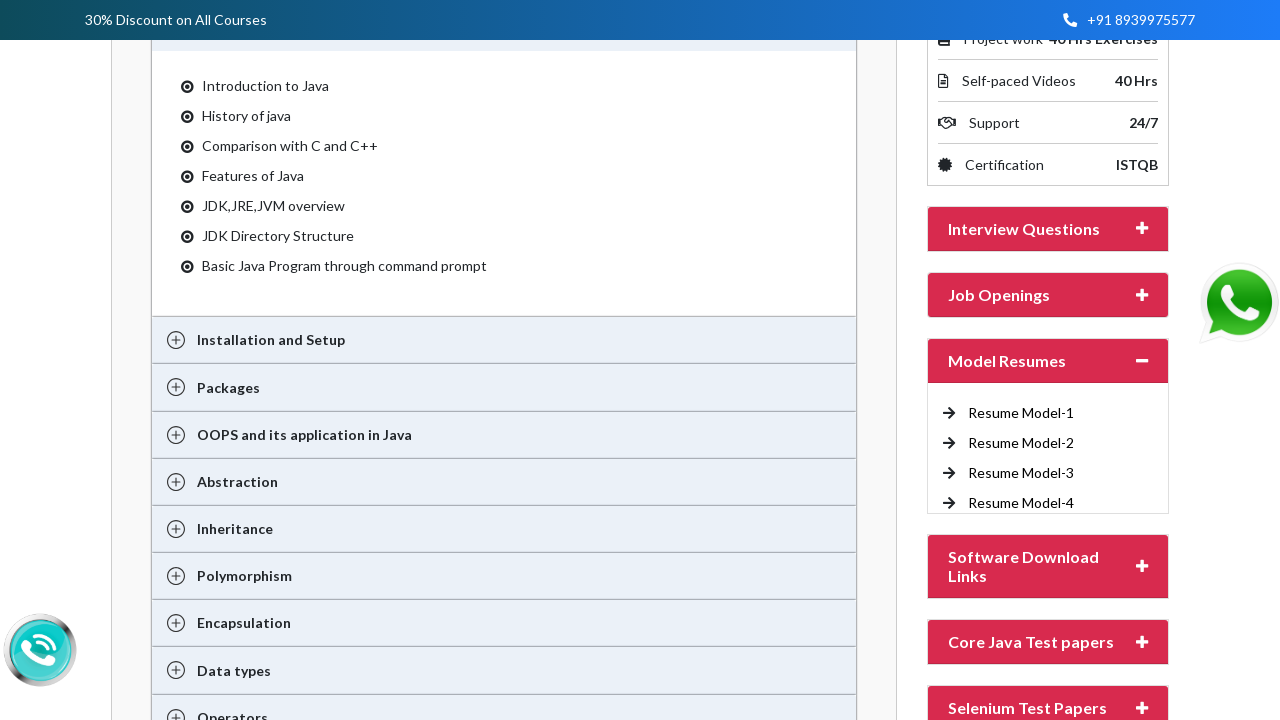

Clicked on 'Resume Model-1' link to access resume template at (1021, 413) on xpath=//a[contains(text(),'Resume Model-1')]
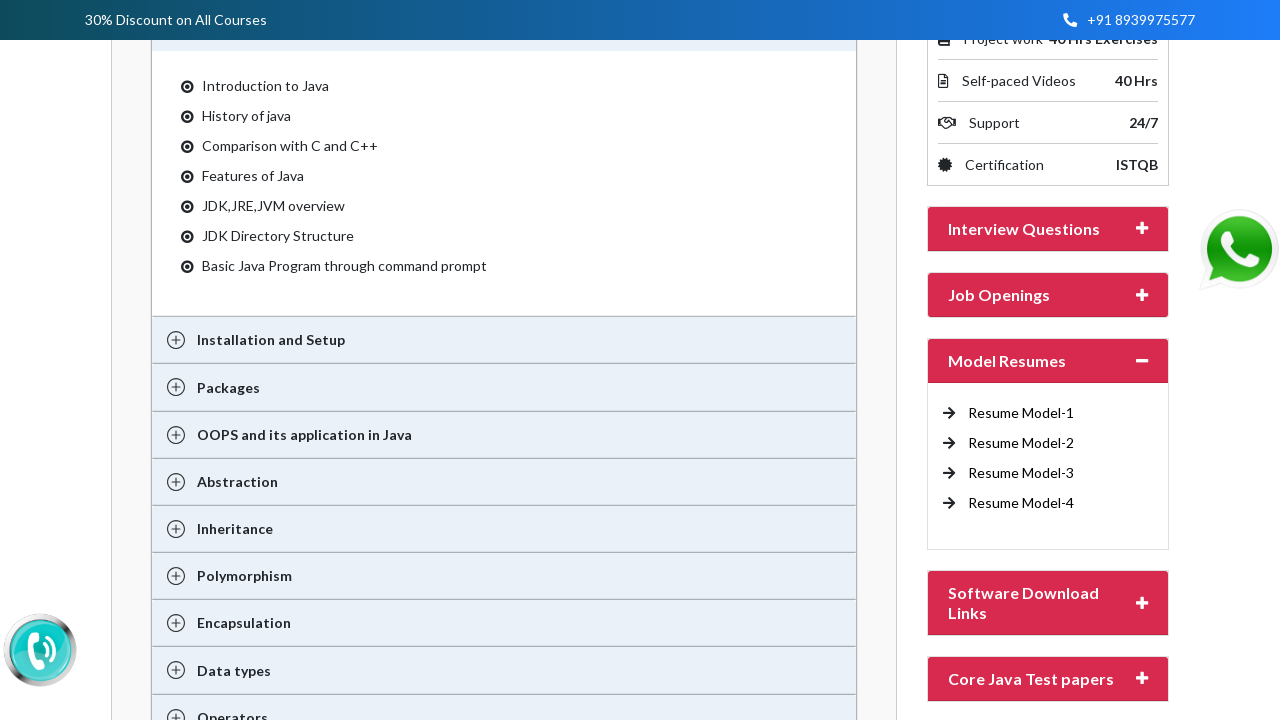

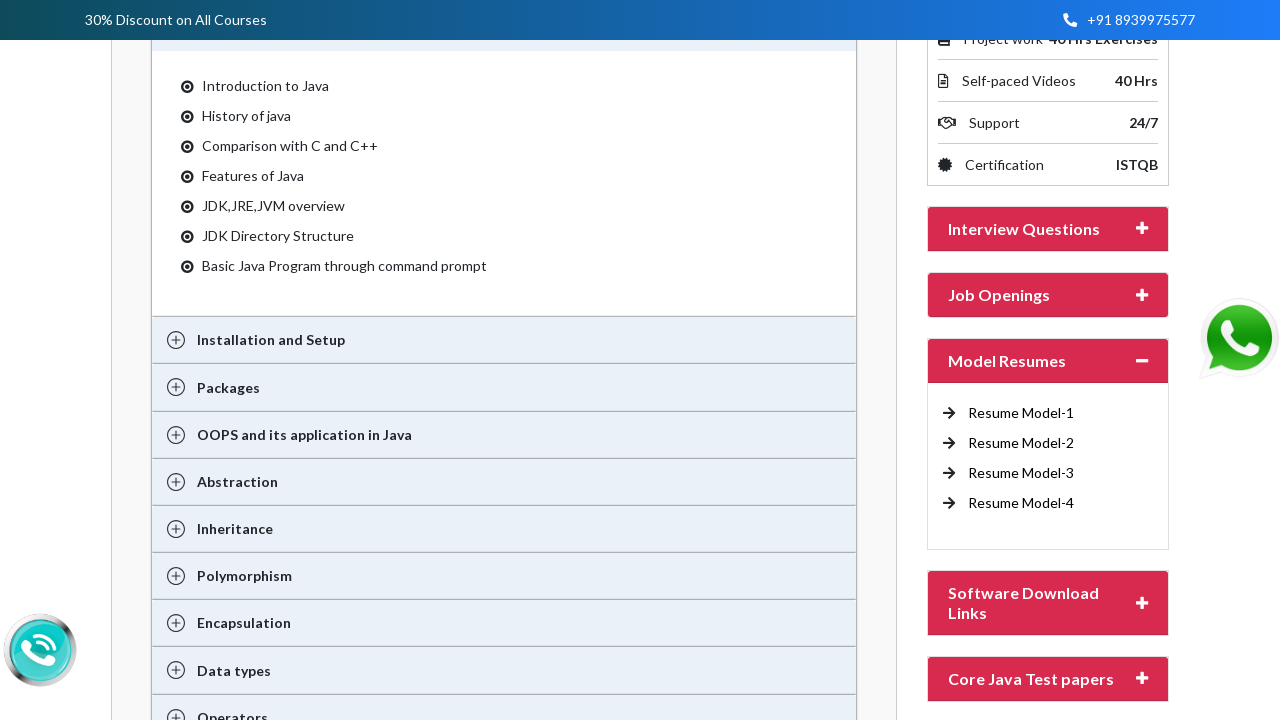